Tests various button interactions on the Formy buttons page, including clicking primary, success, info, warning, danger, and link buttons, as well as button groups and dropdown menus.

Starting URL: https://formy-project.herokuapp.com/

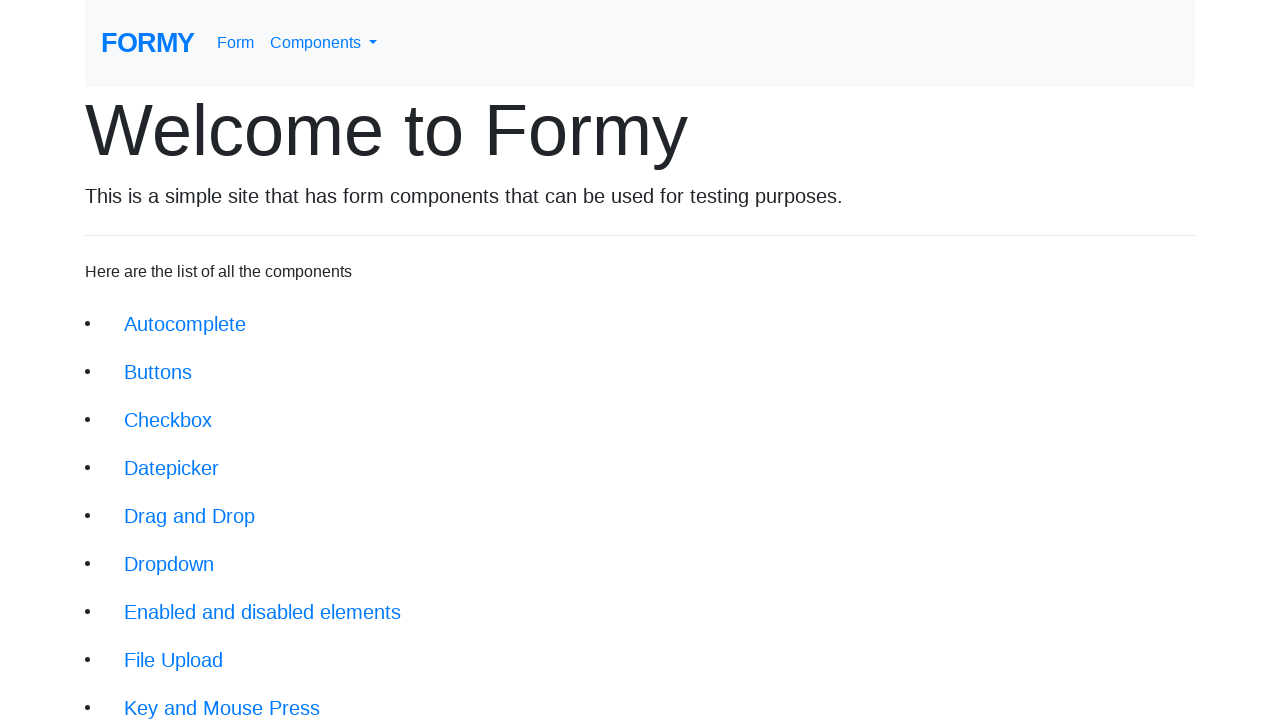

Clicked Buttons link to navigate to buttons page at (158, 372) on xpath=/html/body/div/div/li[2]/a
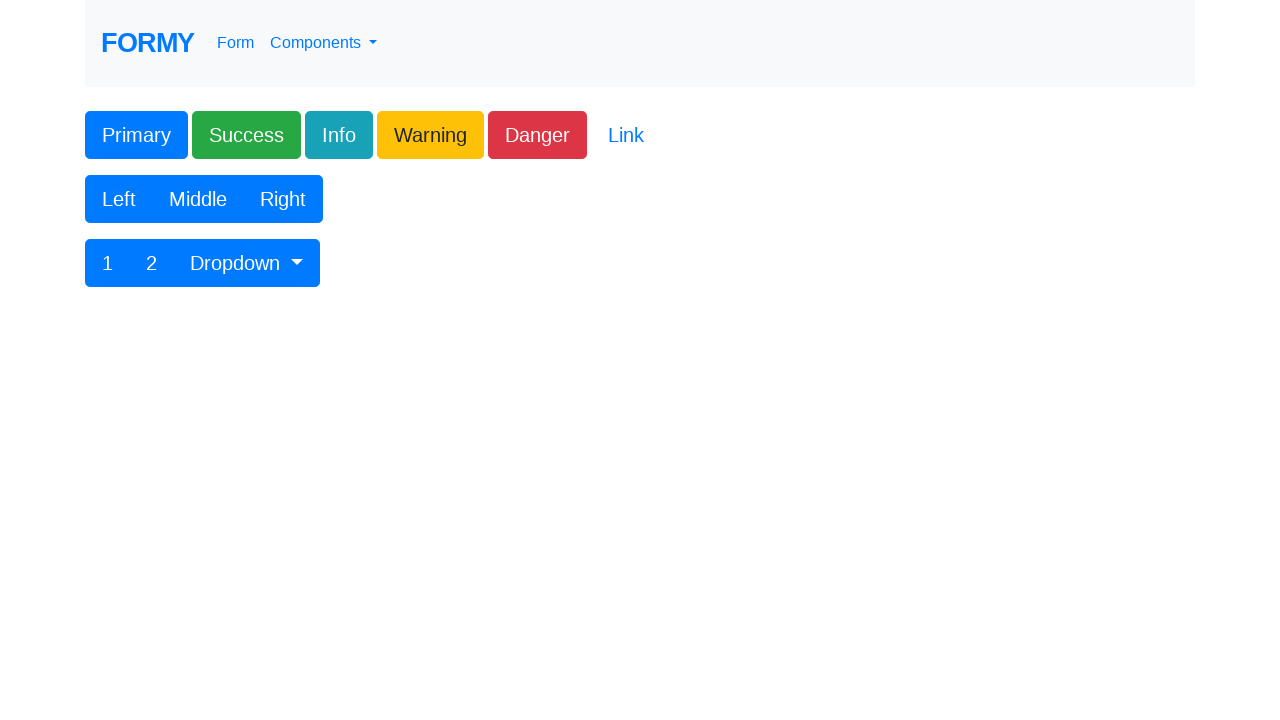

Buttons page loaded and primary button is visible
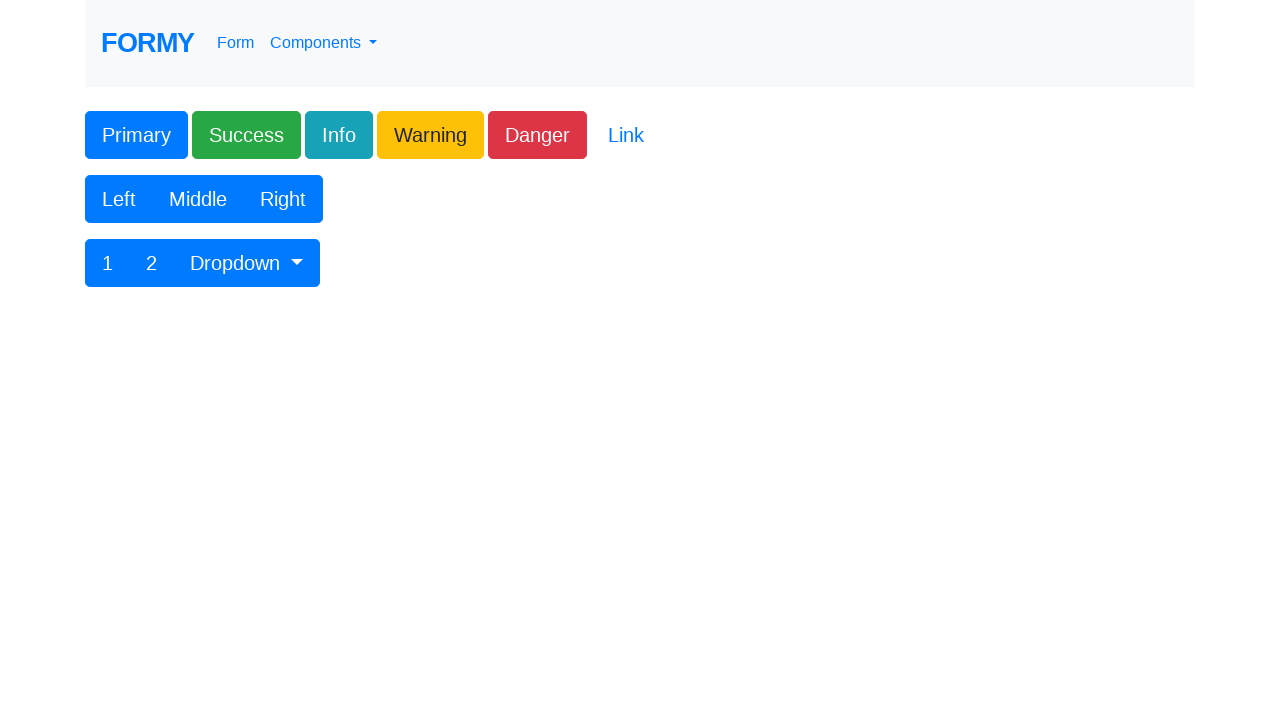

Clicked Primary button at (136, 135) on xpath=/html/body/div/form/div[1]/div/div/button[1]
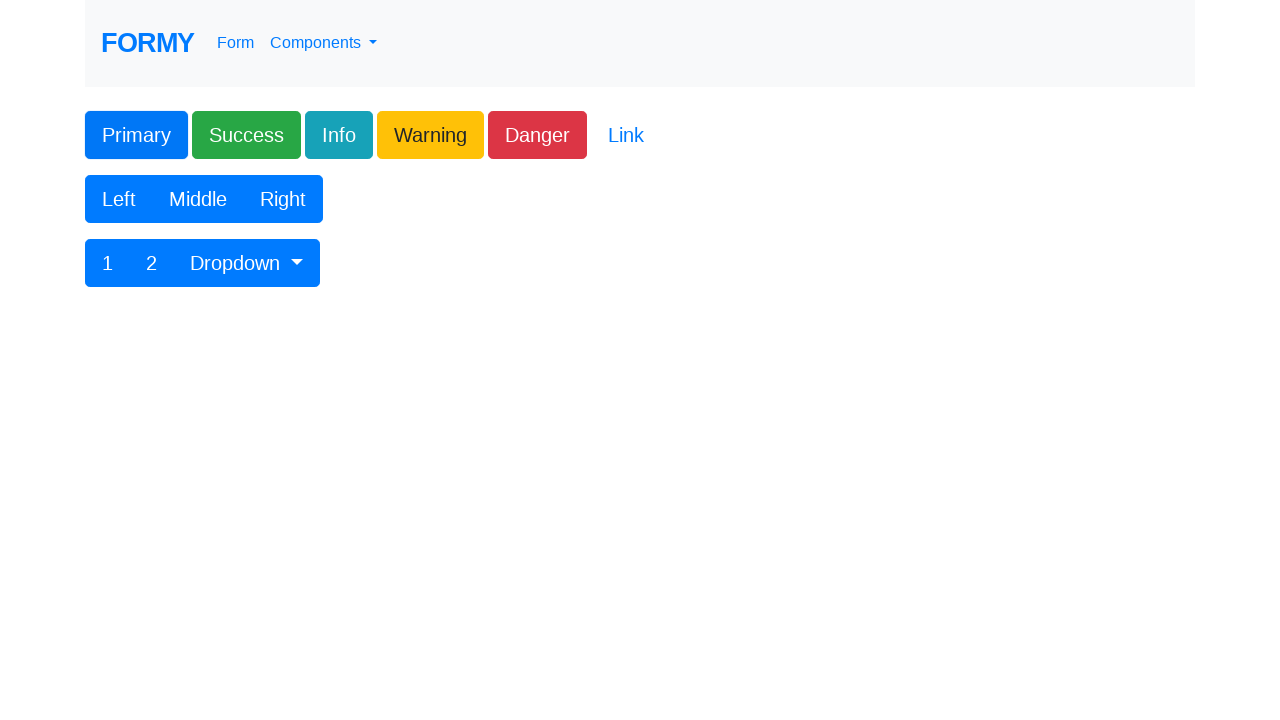

Clicked Success button at (246, 135) on xpath=/html/body/div/form/div[1]/div/div/button[2]
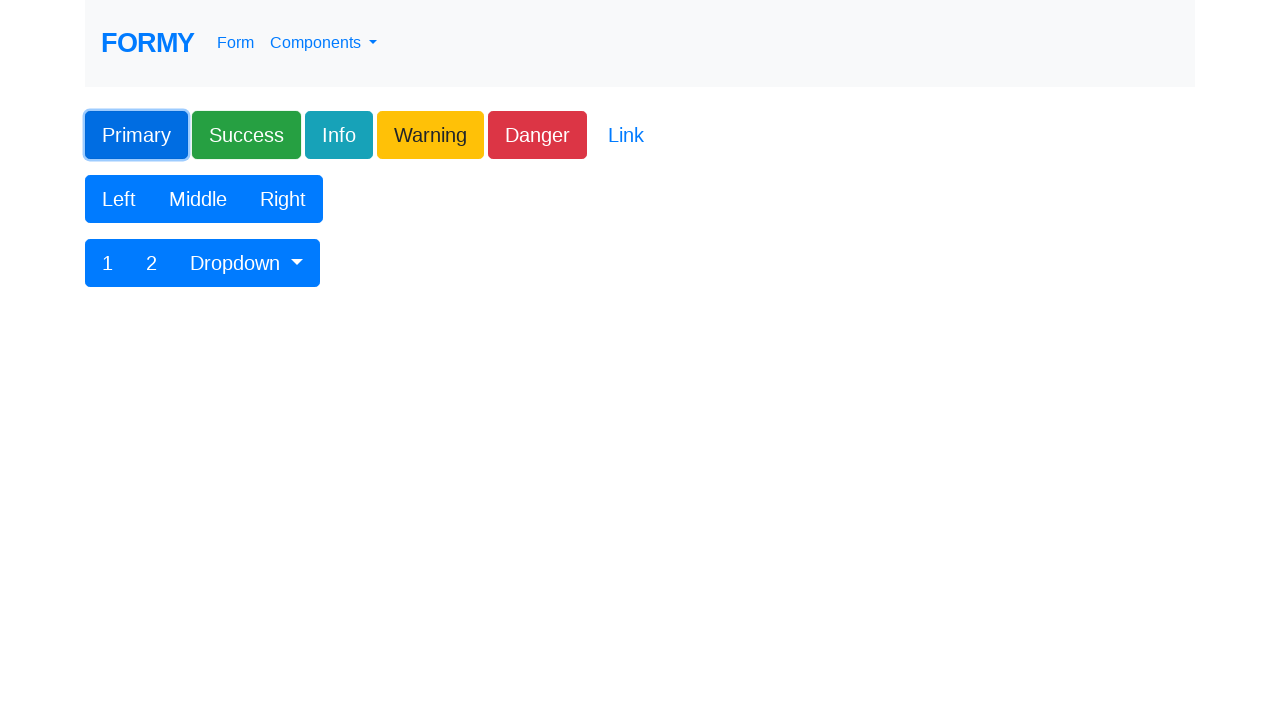

Clicked Info button at (339, 135) on xpath=/html/body/div/form/div[1]/div/div/button[3]
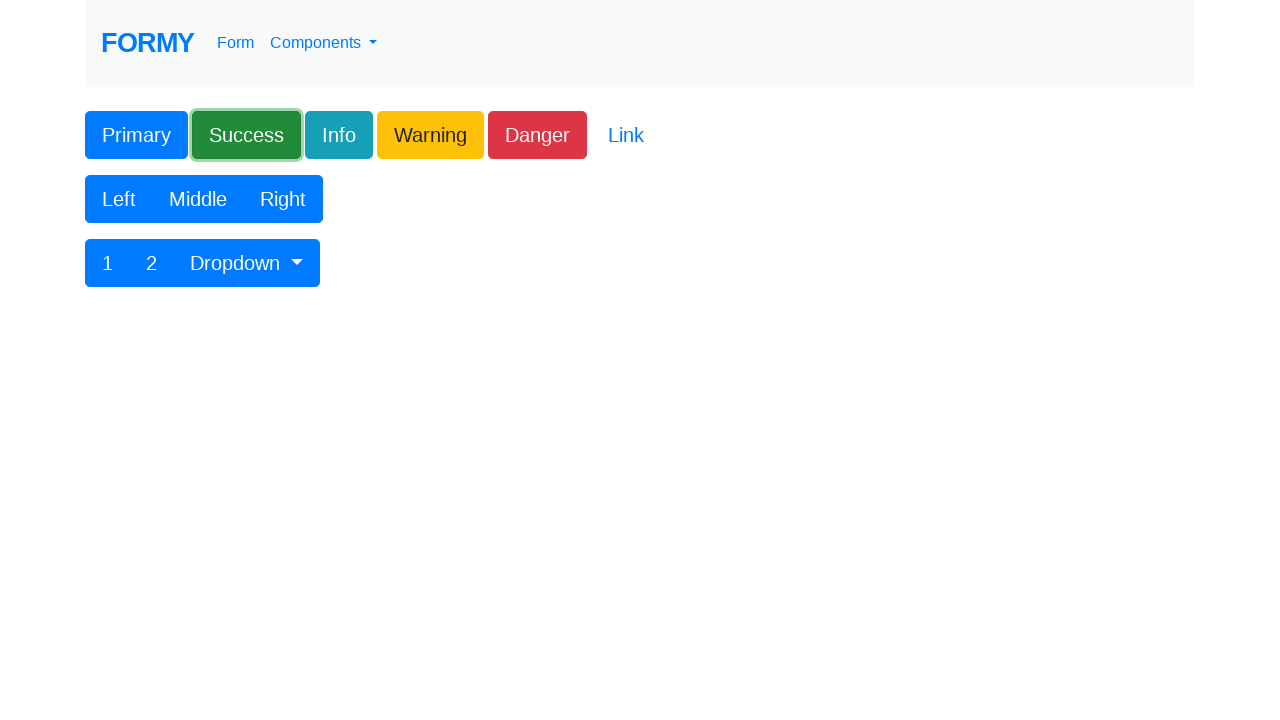

Clicked Warning button at (430, 135) on xpath=/html/body/div/form/div[1]/div/div/button[4]
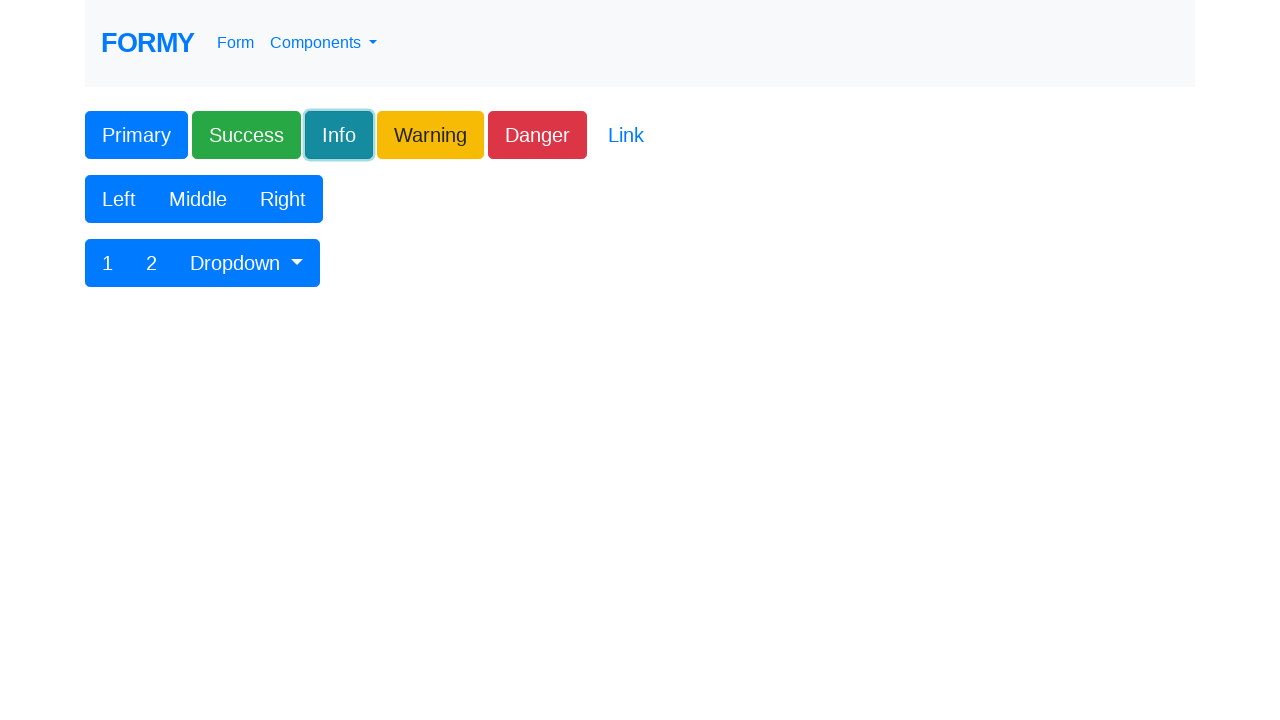

Clicked Danger button at (538, 135) on xpath=/html/body/div/form/div[1]/div/div/button[5]
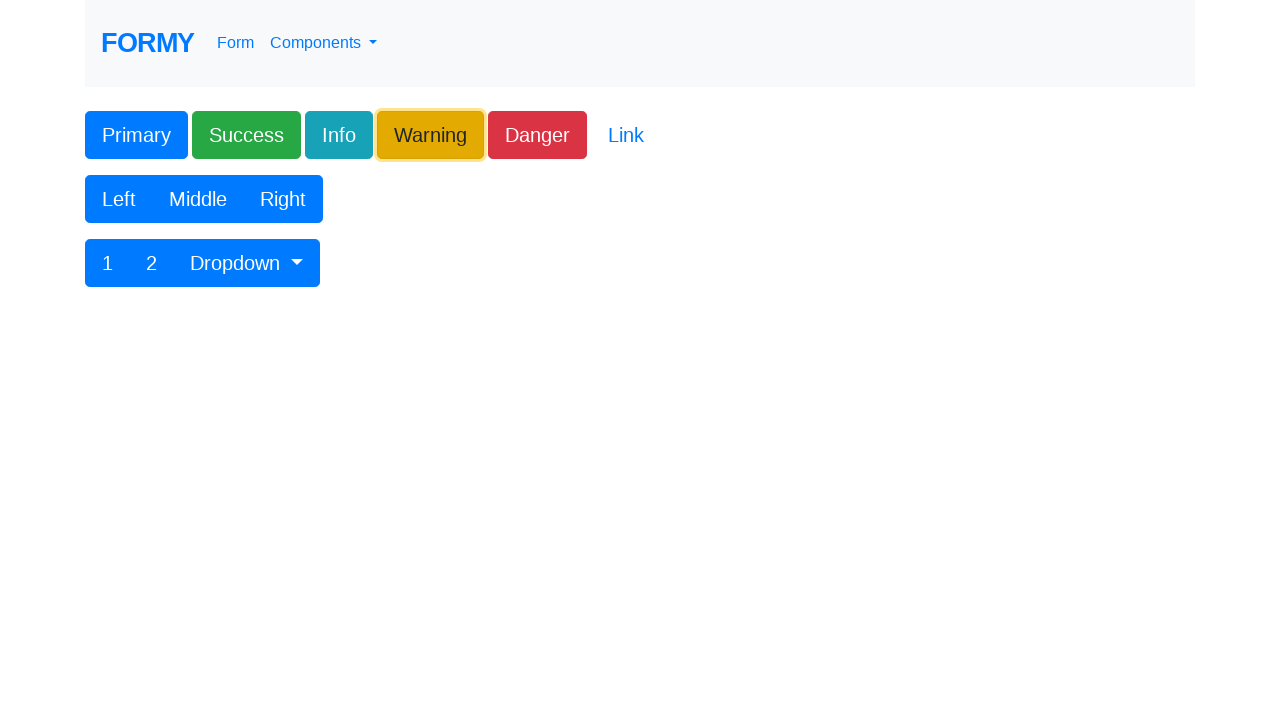

Clicked Link button at (626, 135) on xpath=/html/body/div/form/div[1]/div/div/button[6]
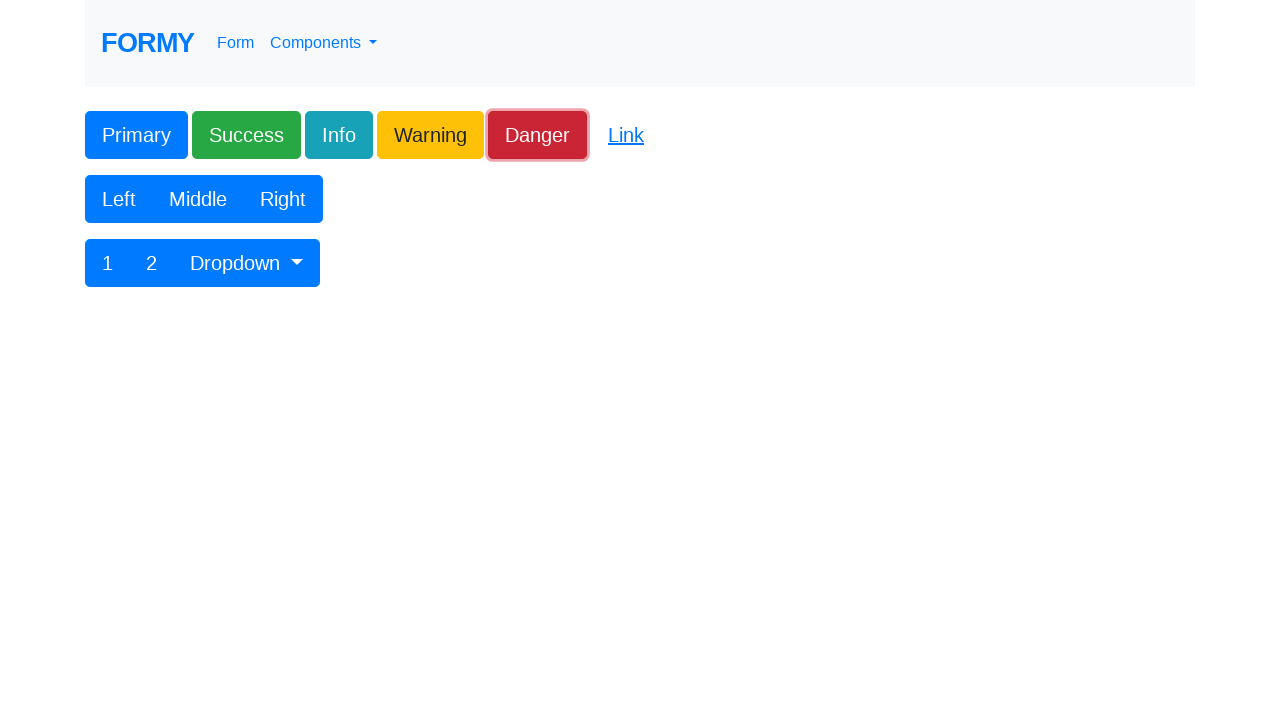

Clicked Left button in button group at (119, 199) on xpath=/html/body/div/form/div[2]/div/div/div/button[1]
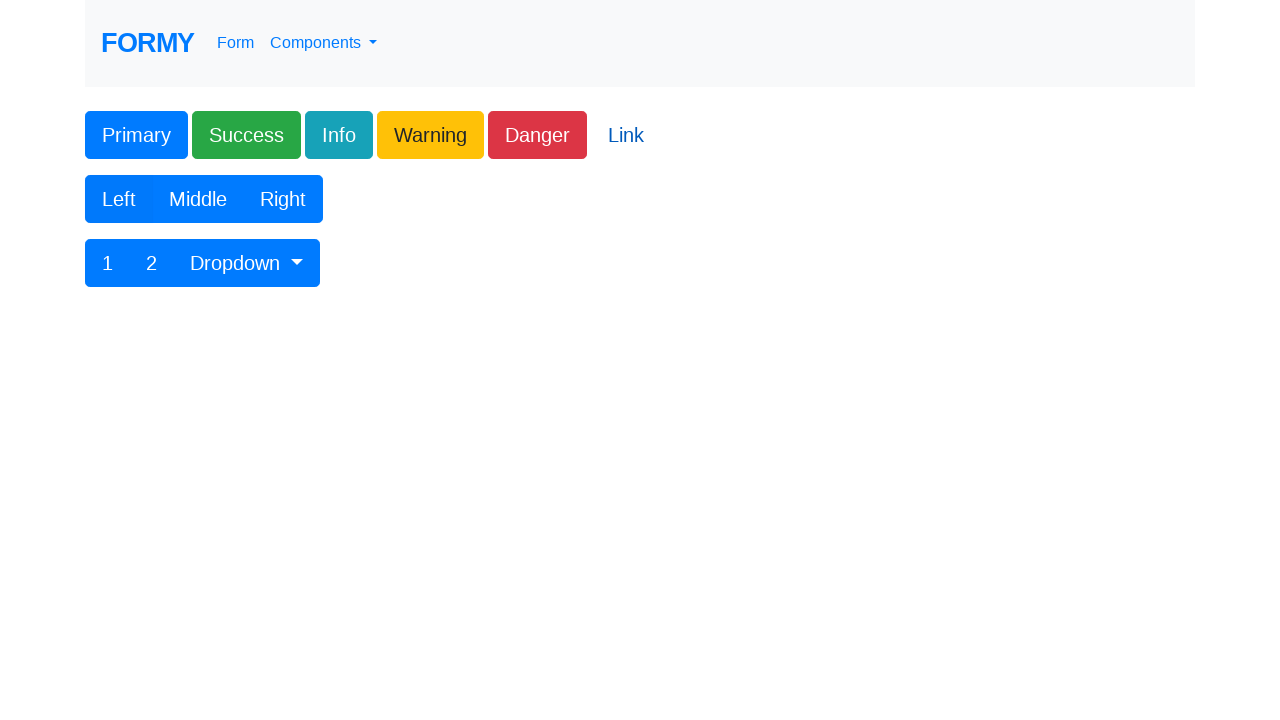

Clicked Middle button in button group at (198, 199) on xpath=/html/body/div/form/div[2]/div/div/div/button[2]
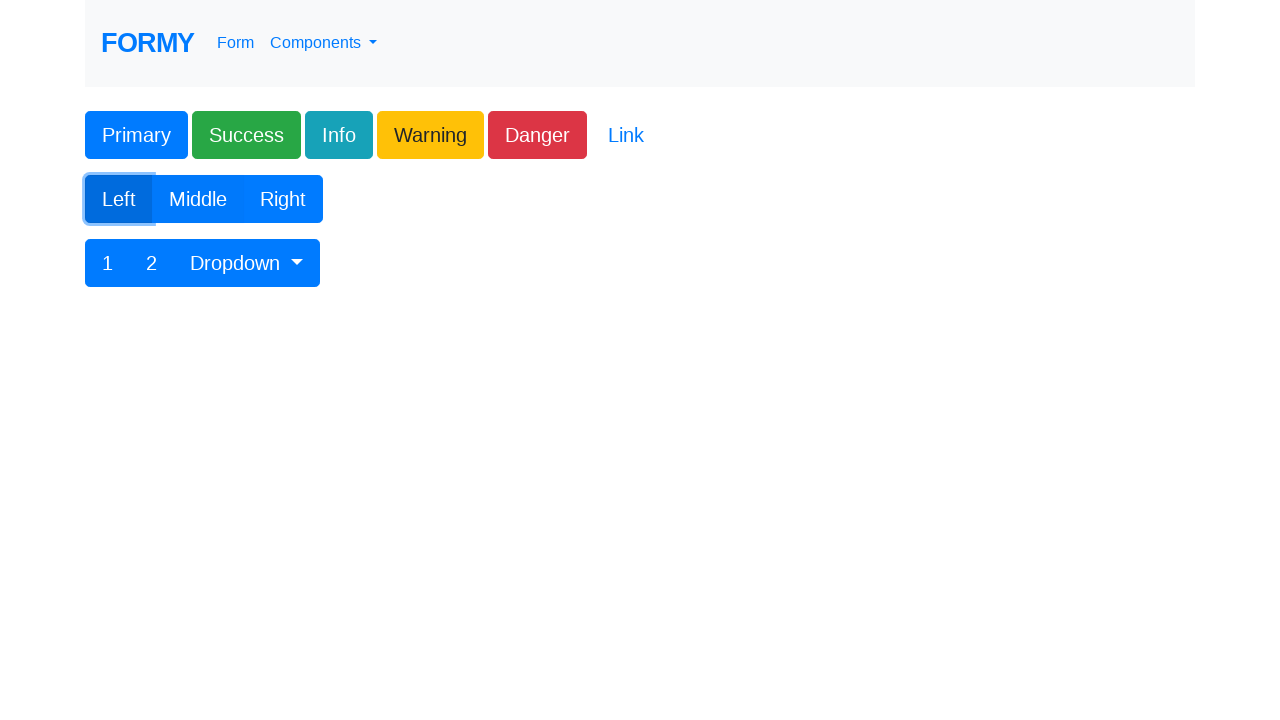

Clicked Right button in button group at (283, 199) on xpath=/html/body/div/form/div[2]/div/div/div/button[3]
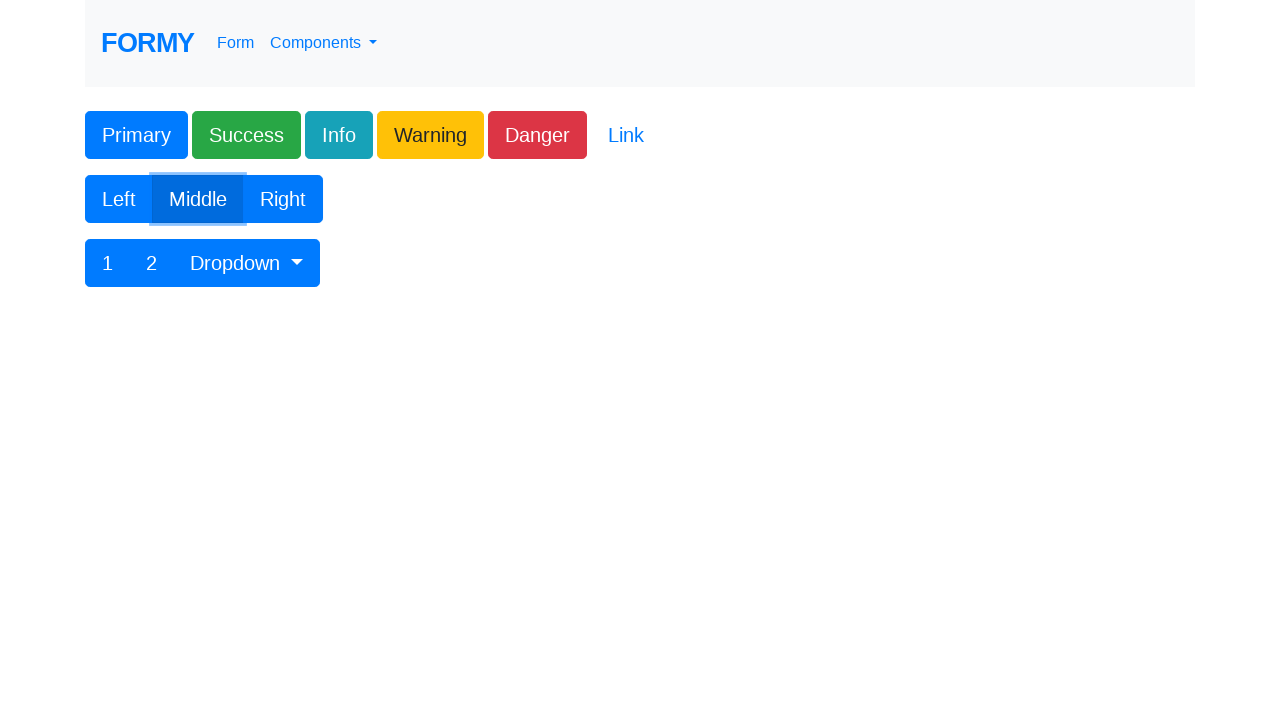

Clicked Button 1 in dropdown group at (108, 263) on xpath=/html/body/div/form/div[3]/div/div/div/button[1]
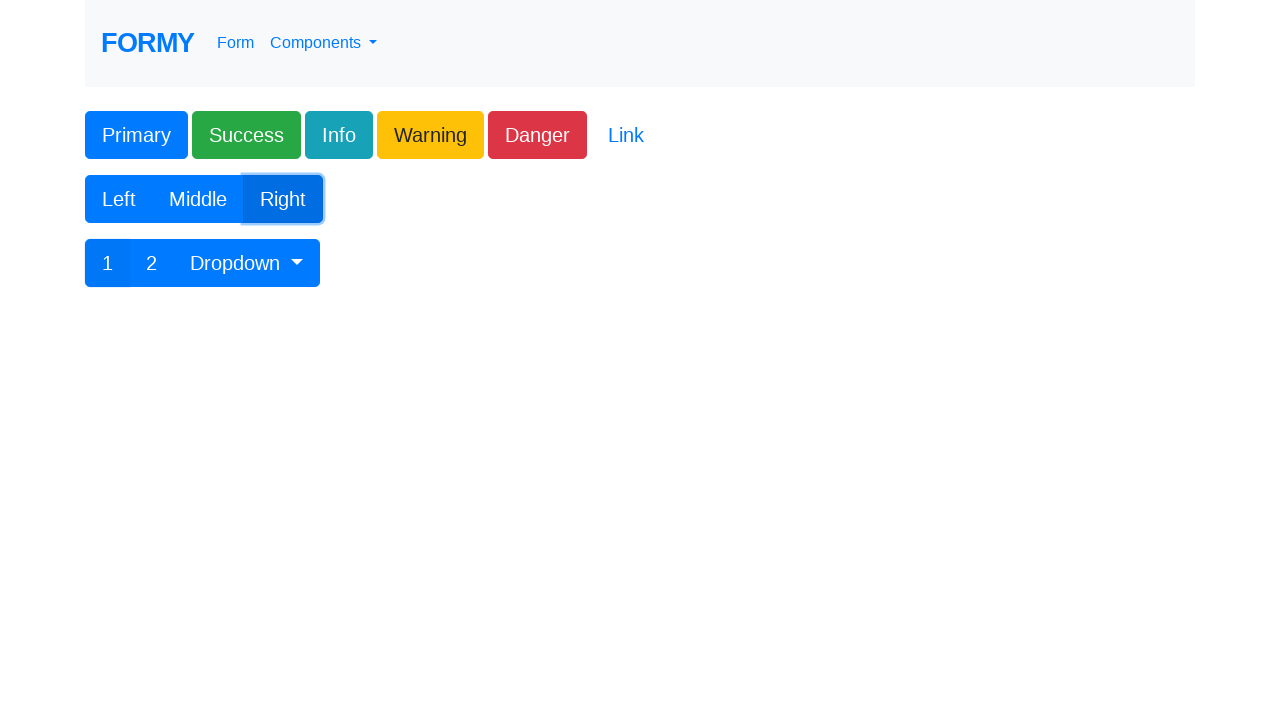

Clicked Button 2 in dropdown group at (152, 263) on xpath=/html/body/div/form/div[3]/div/div/div/button[2]
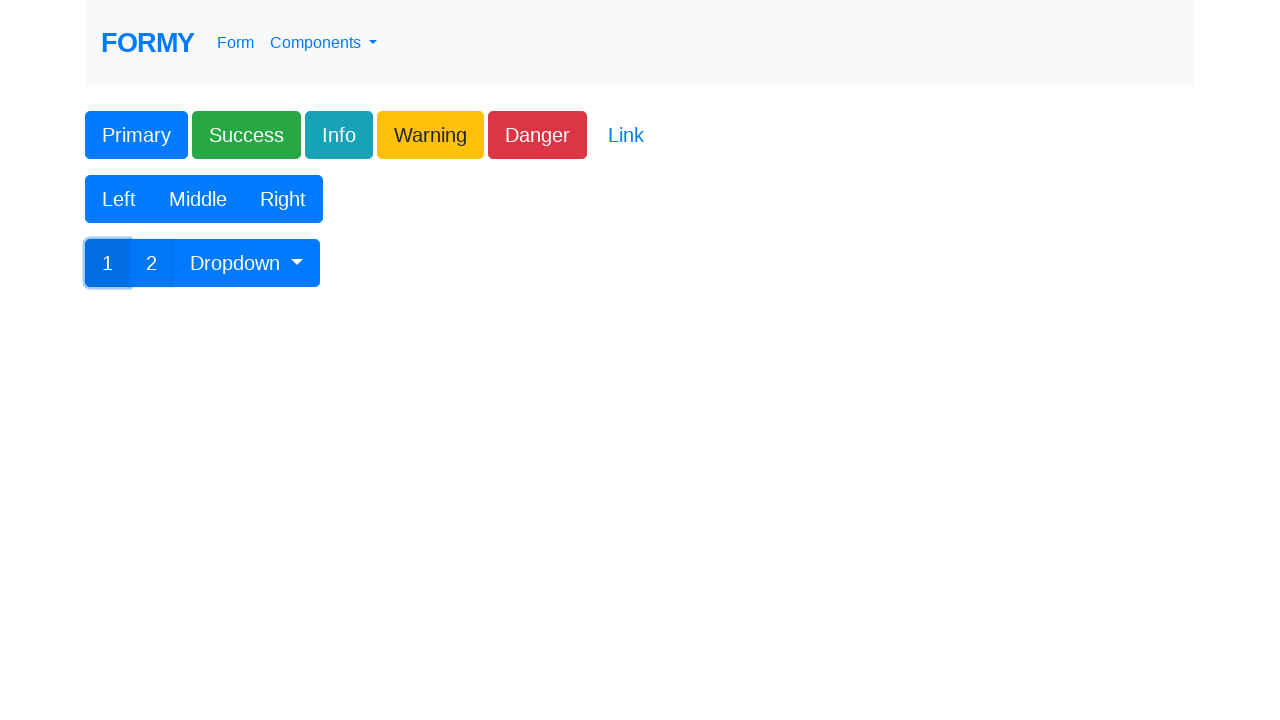

Opened dropdown menu by clicking dropdown toggle at (247, 263) on #btnGroupDrop1
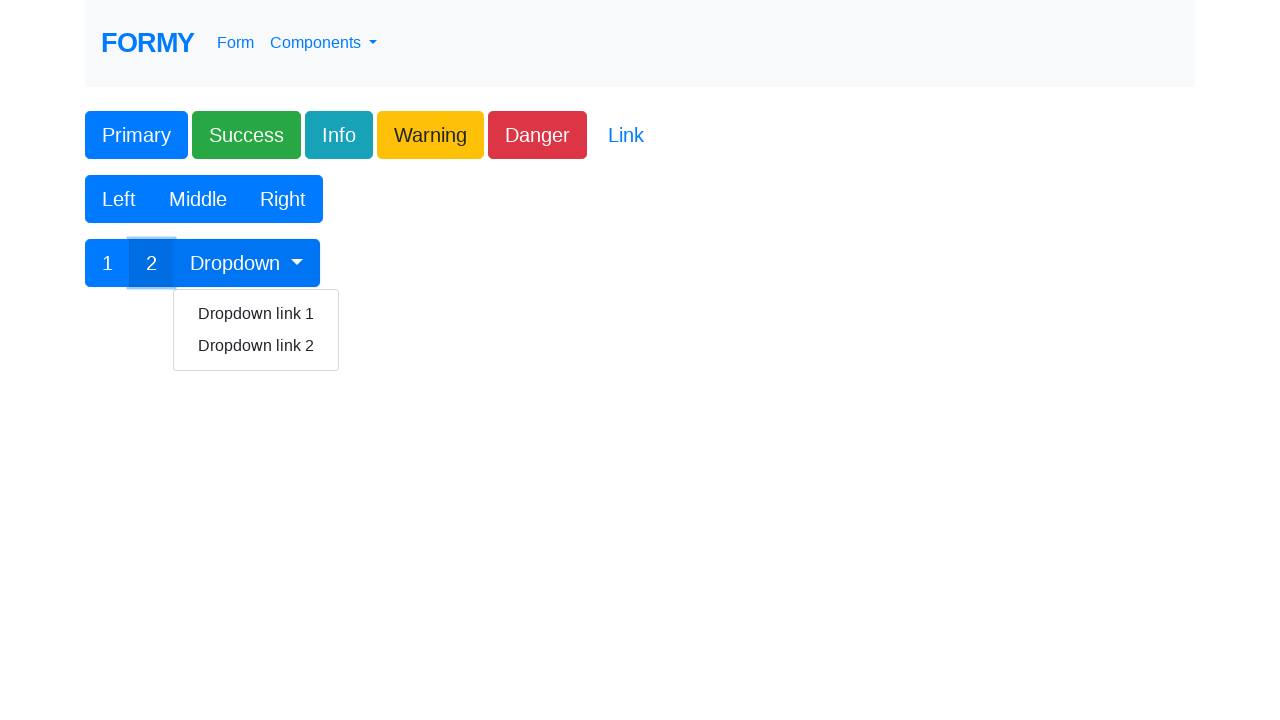

Clicked first dropdown menu link at (256, 314) on xpath=/html/body/div/form/div[3]/div/div/div/div/div/a[1]
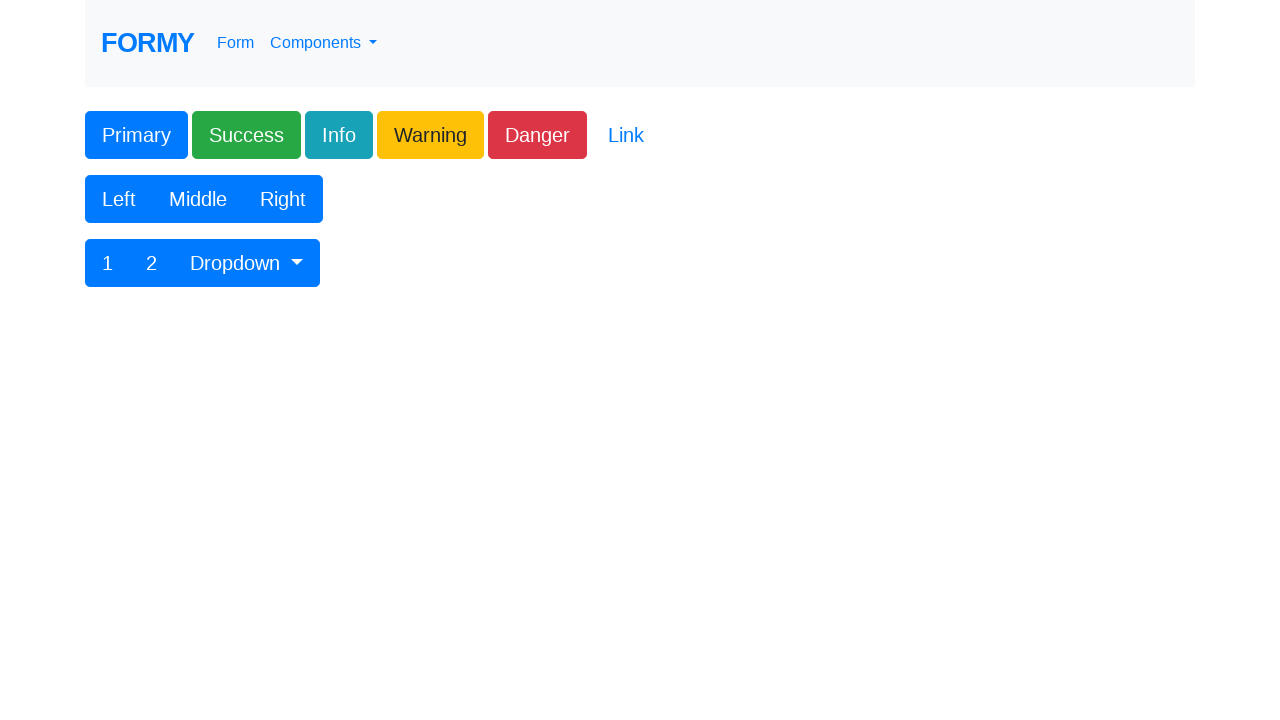

Dropdown toggle is available again
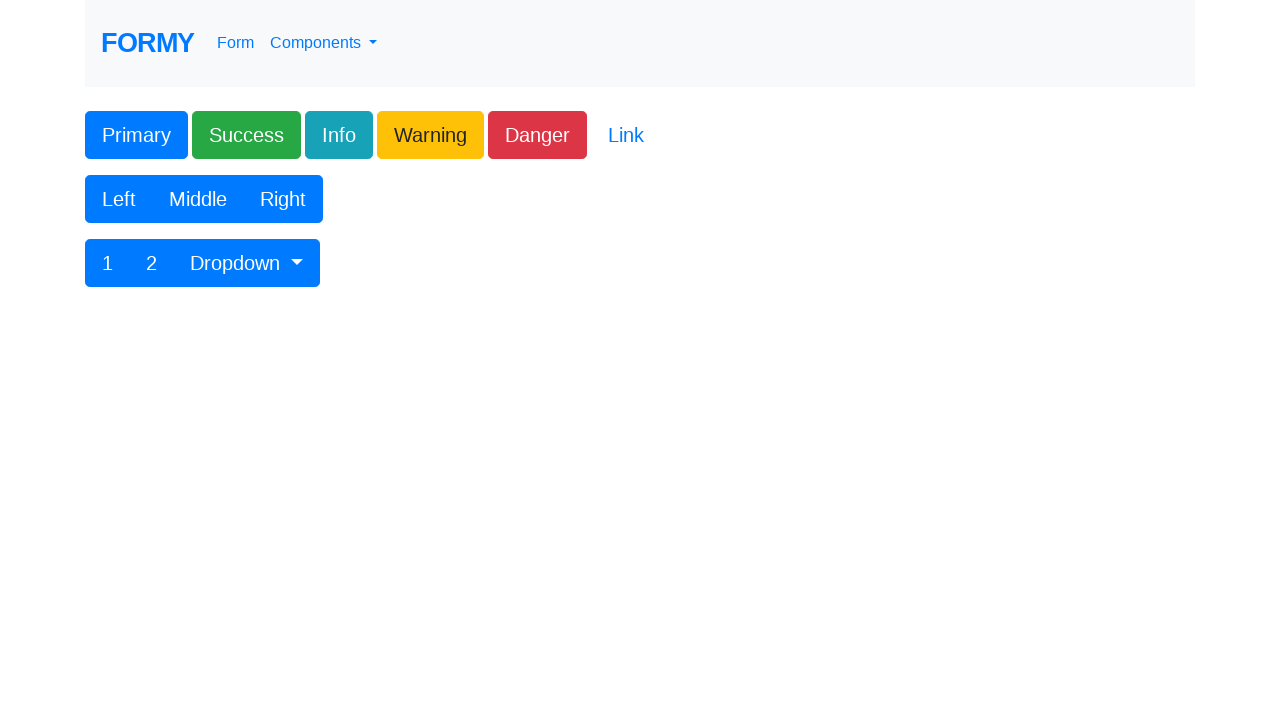

Opened dropdown menu again by clicking dropdown toggle at (247, 263) on #btnGroupDrop1
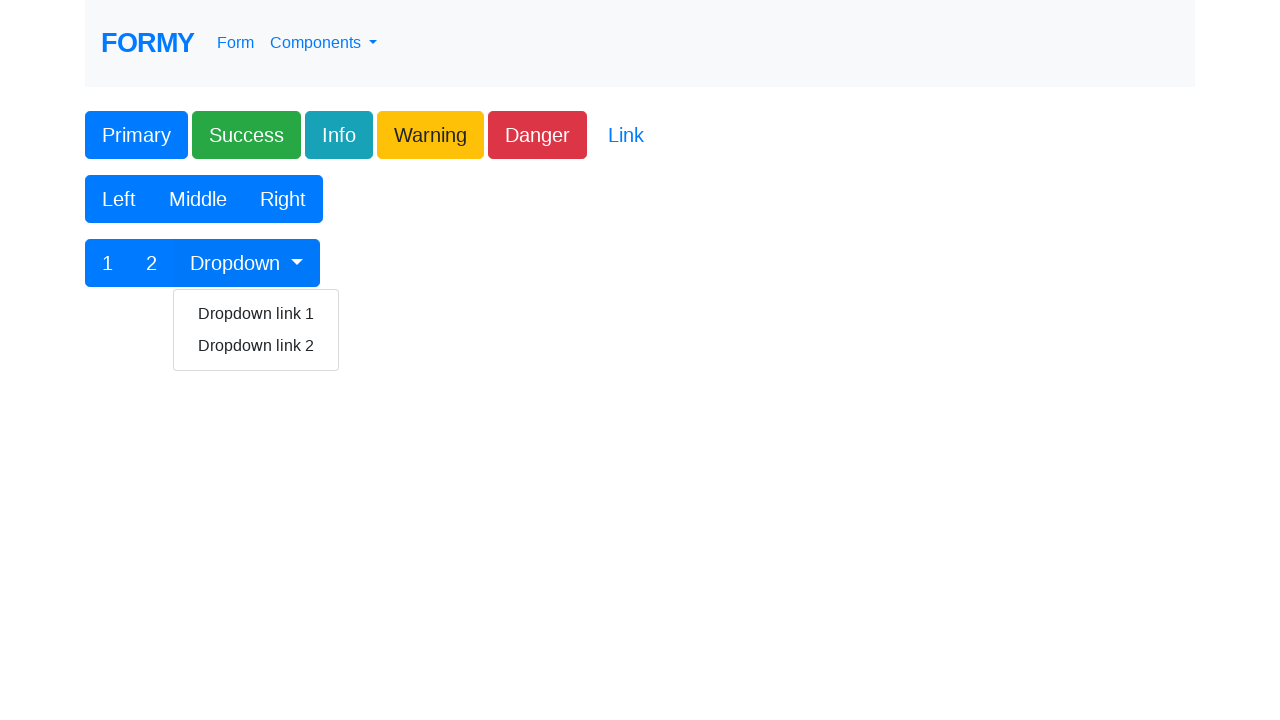

Clicked first dropdown menu link again at (256, 314) on xpath=/html/body/div/form/div[3]/div/div/div/div/div/a[1]
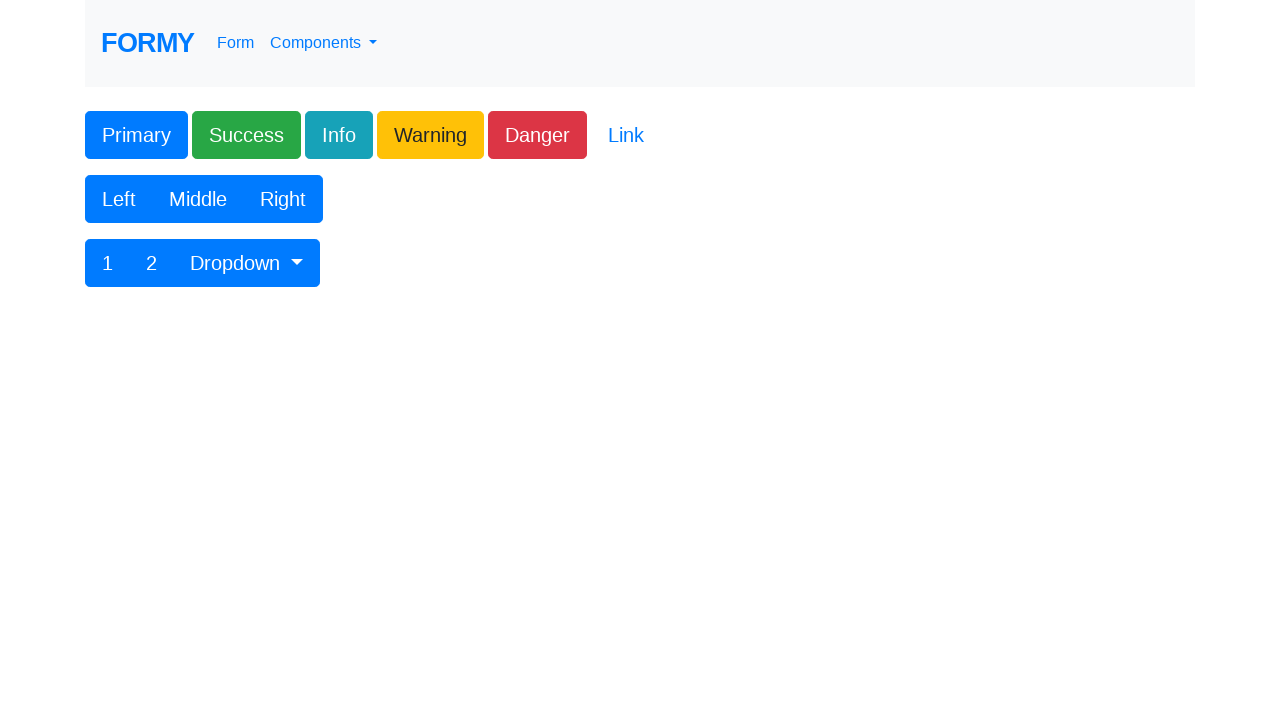

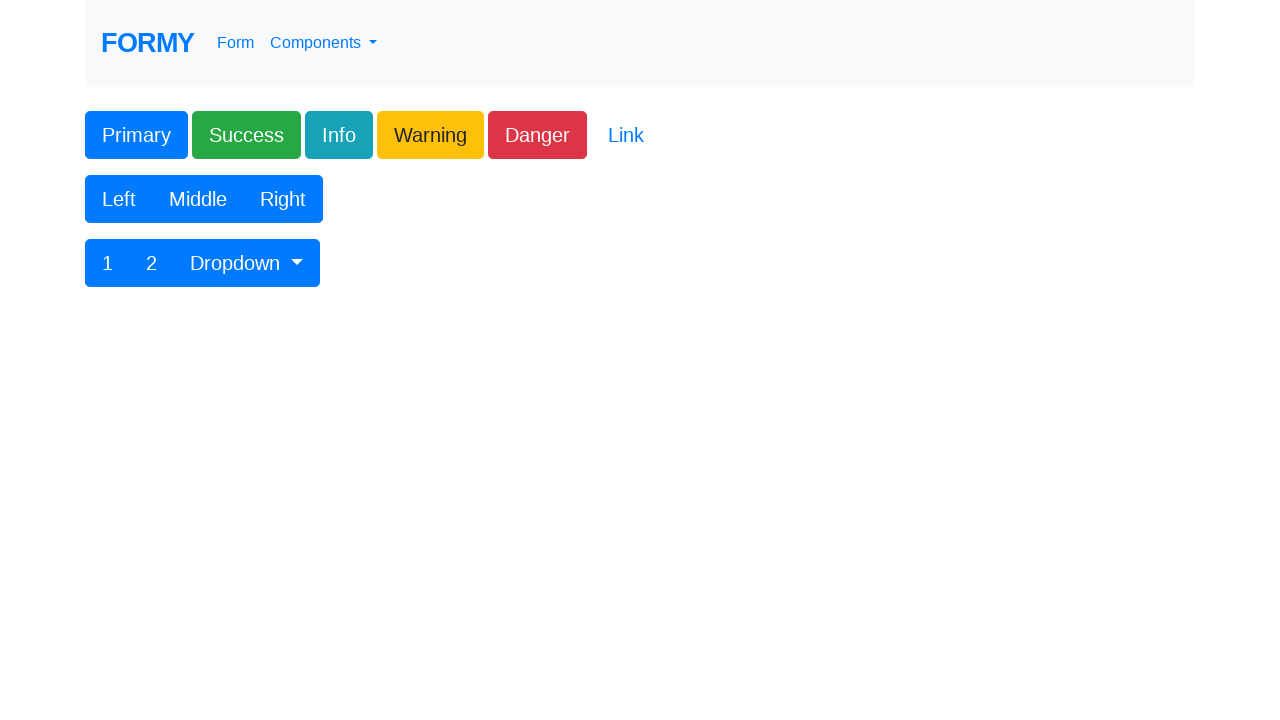